Tests form field interaction by clearing pre-filled values and entering new text in username and password fields

Starting URL: https://demo.vtiger.com/vtigercrm/

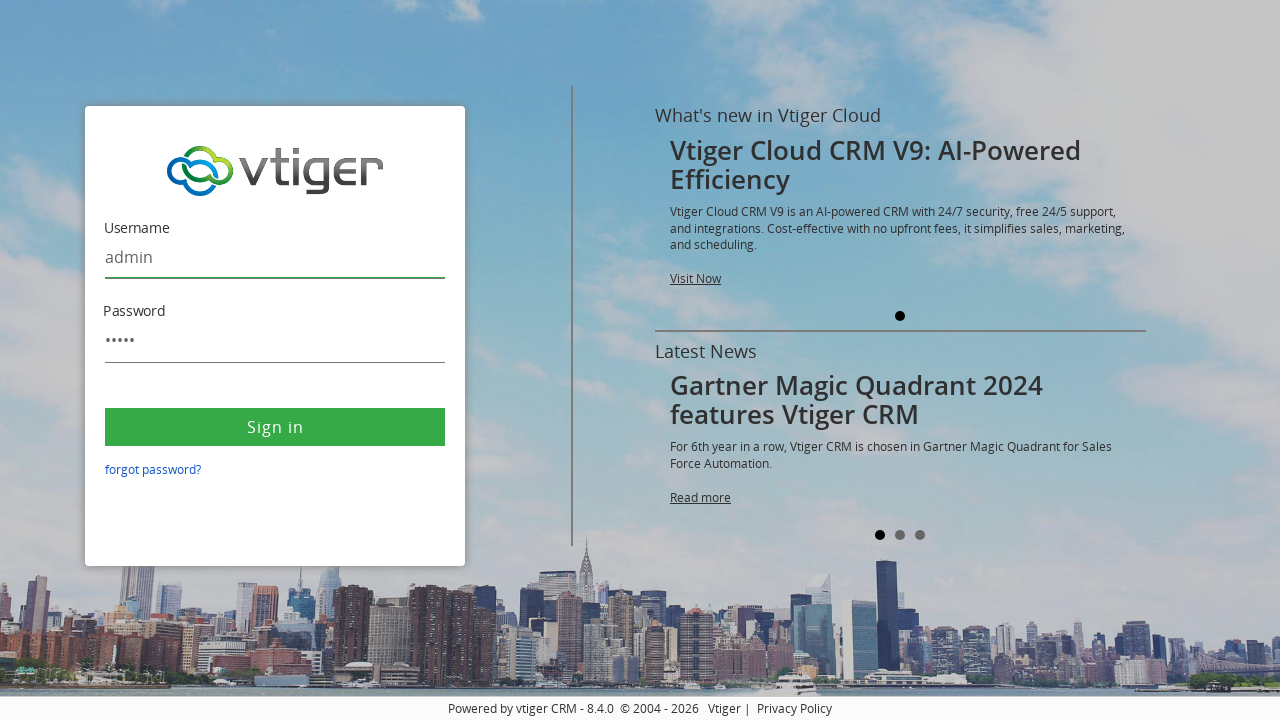

Cleared pre-filled username field on #username
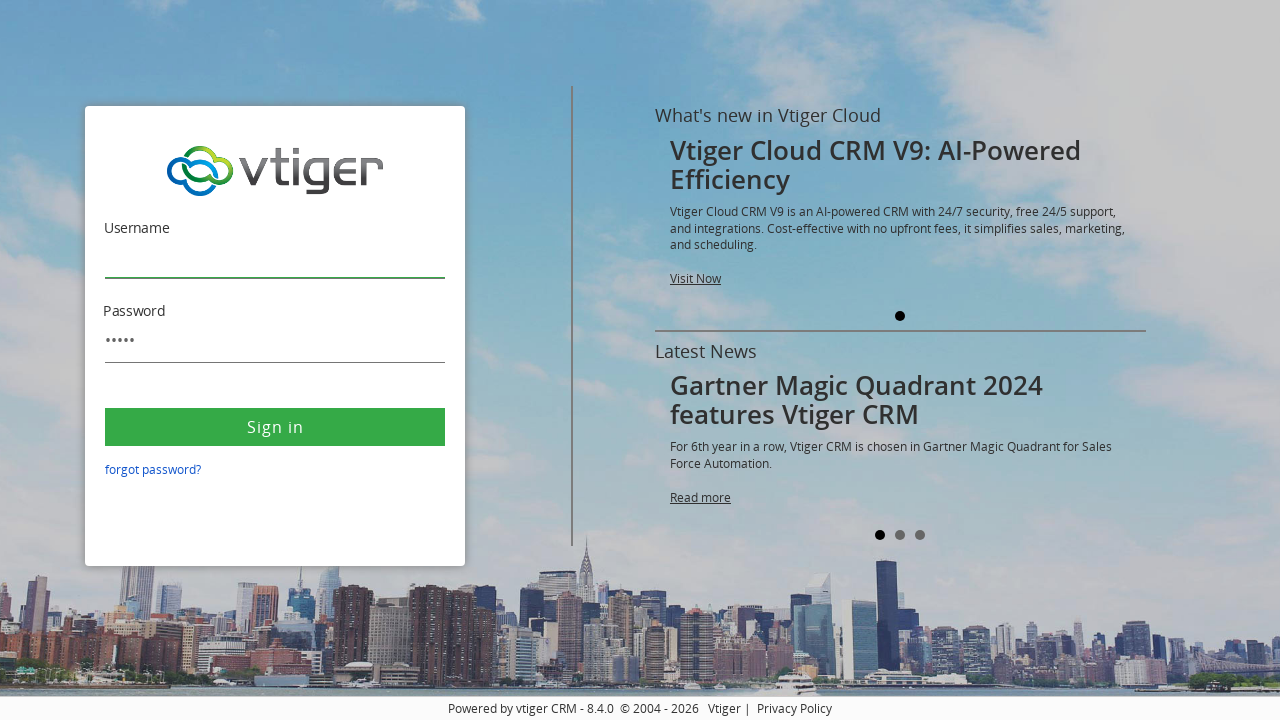

Entered 'sumanth' in username field on #username
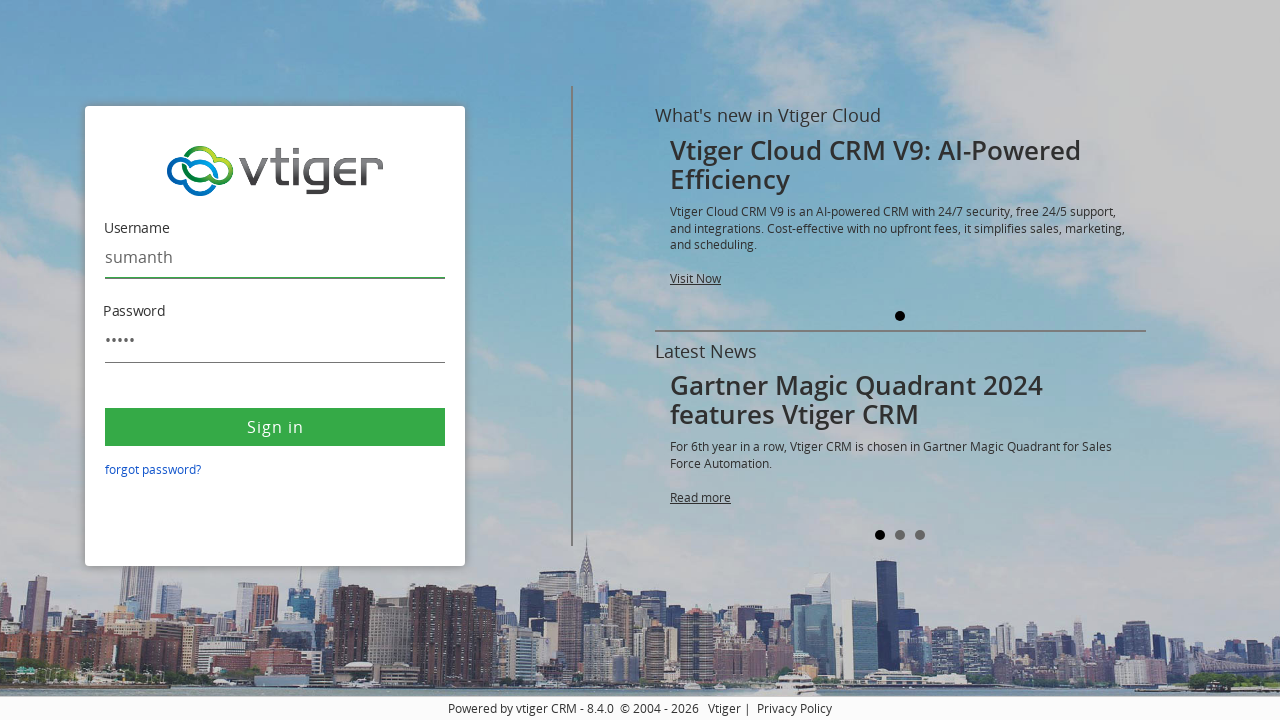

Cleared pre-filled password field on #password
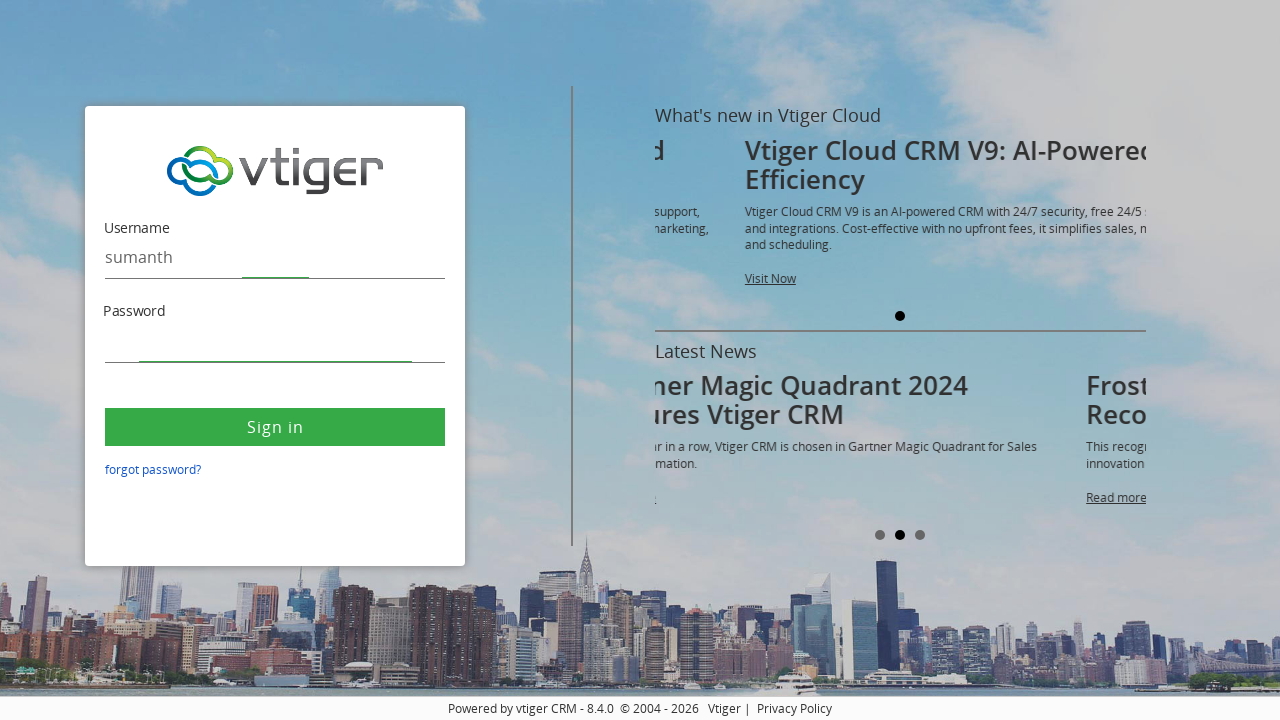

Entered 'Demo123' in password field on #password
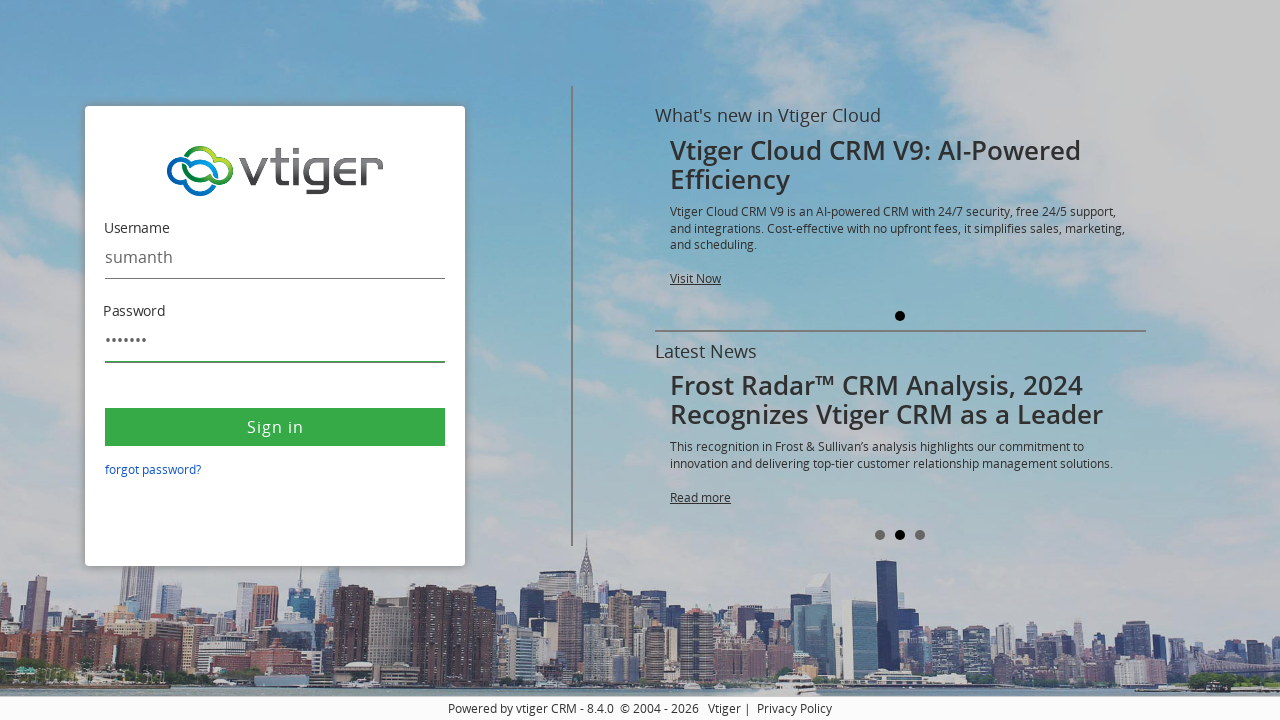

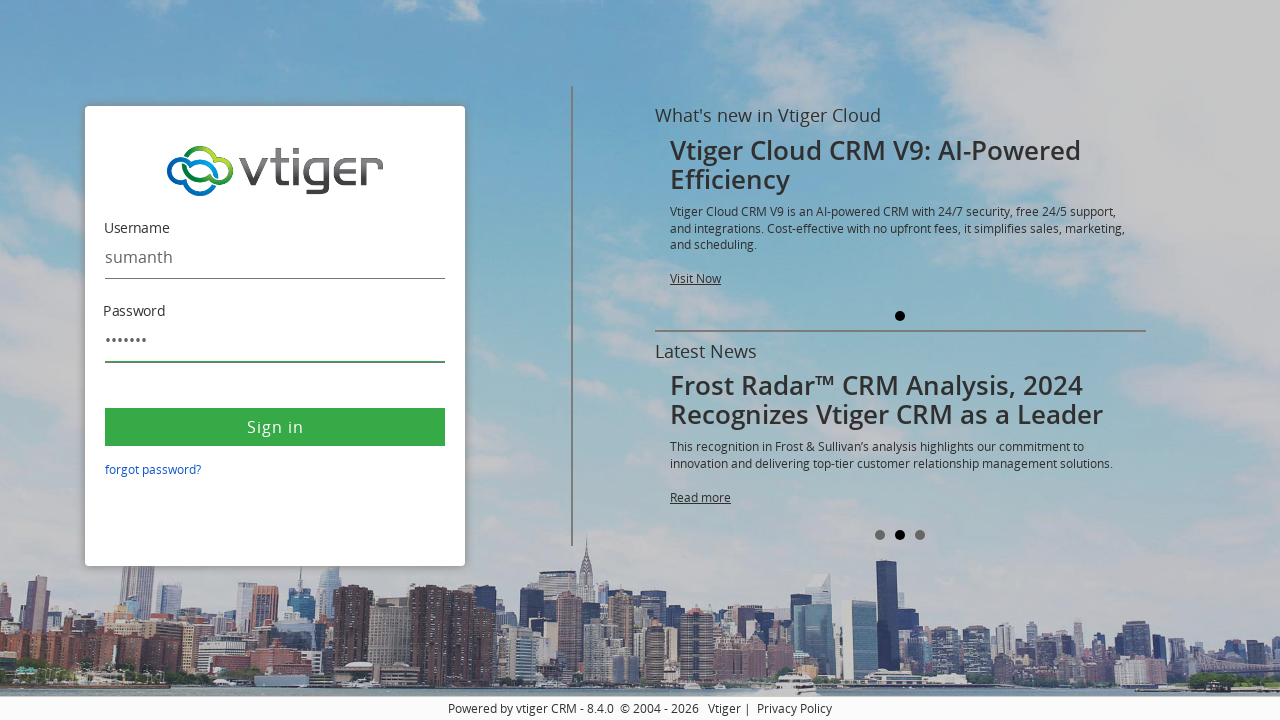